Tests tooltip functionality by hovering over an input field inside an iframe and verifying the tooltip text appears

Starting URL: https://jqueryui.com/tooltip/

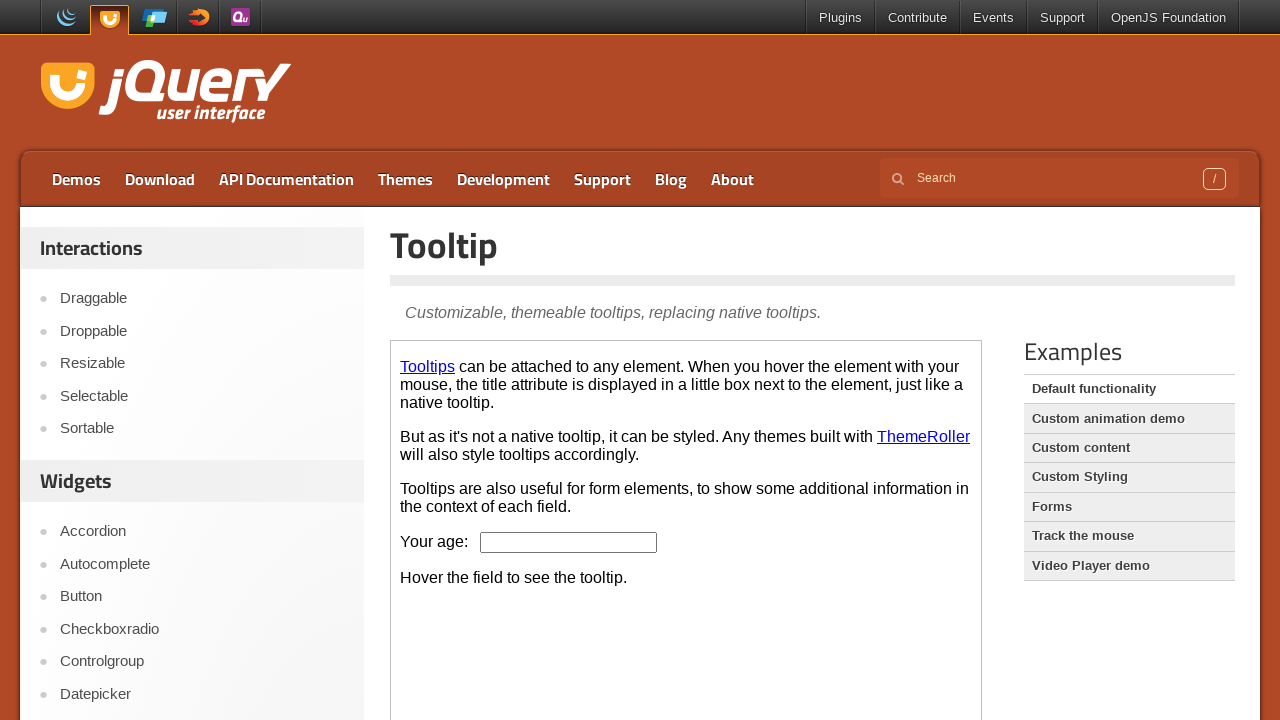

Navigated to jQuery UI tooltip demo page
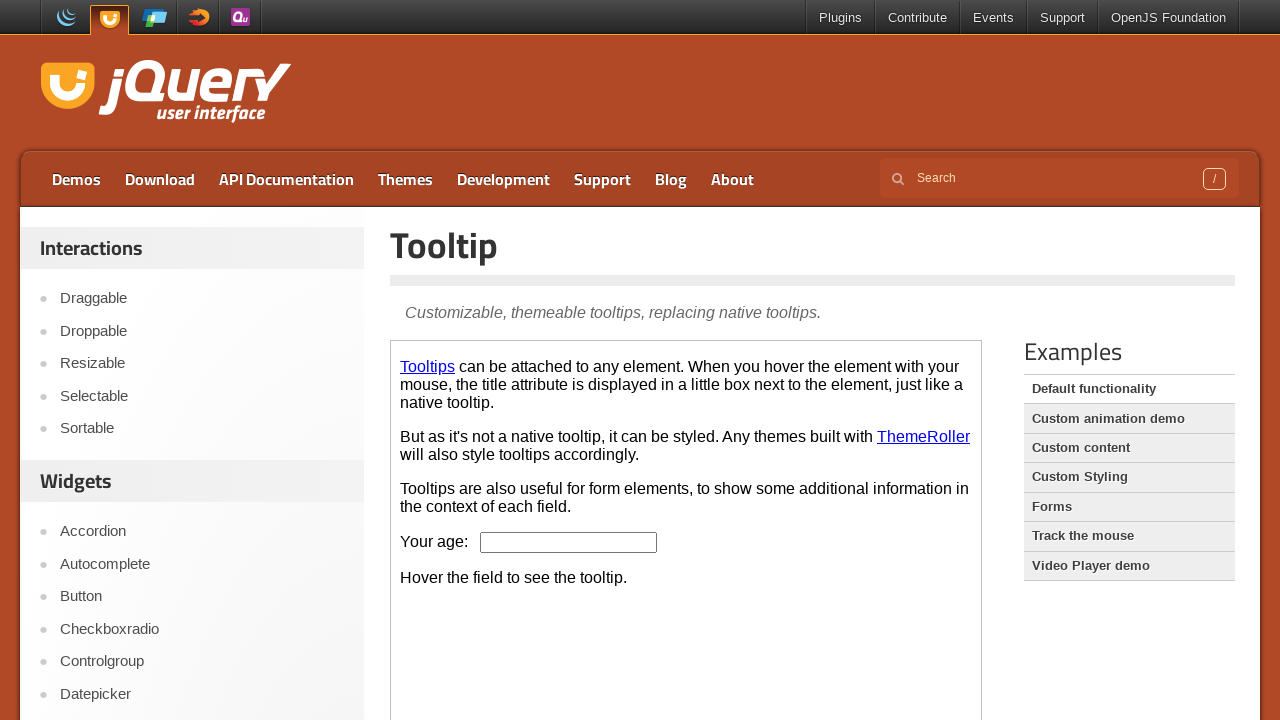

Located demo iframe
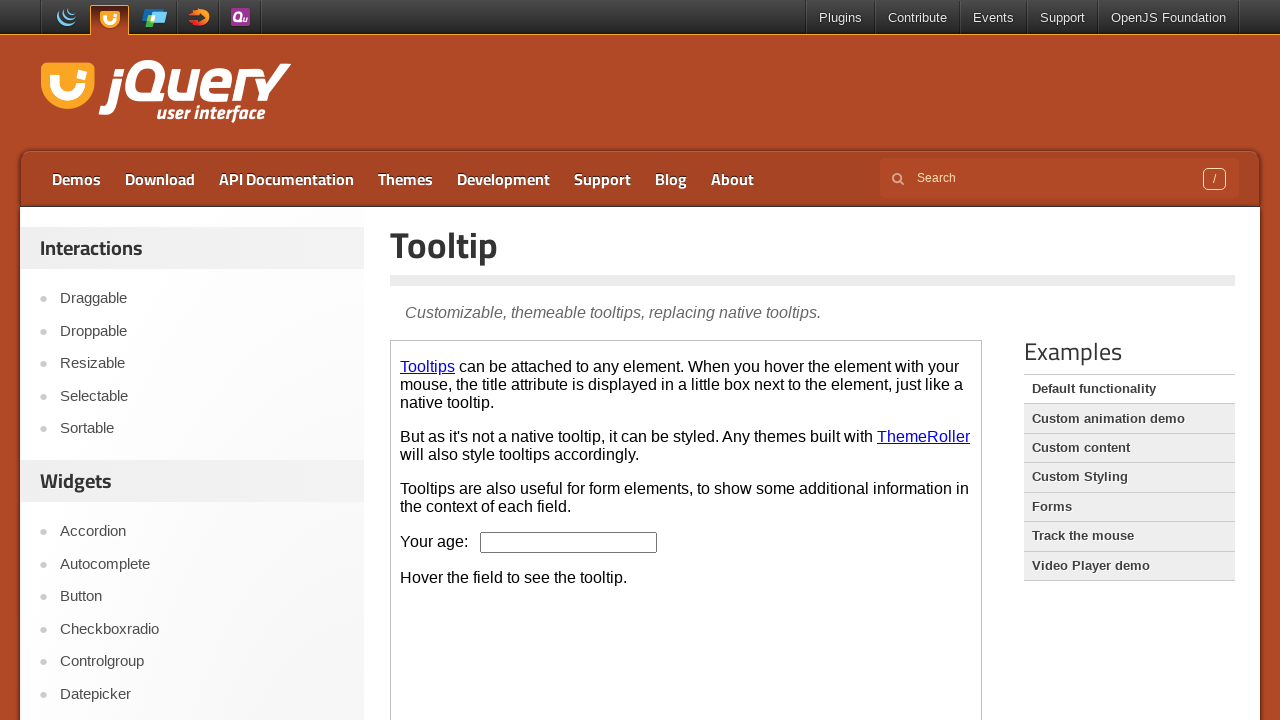

Located age input field in iframe
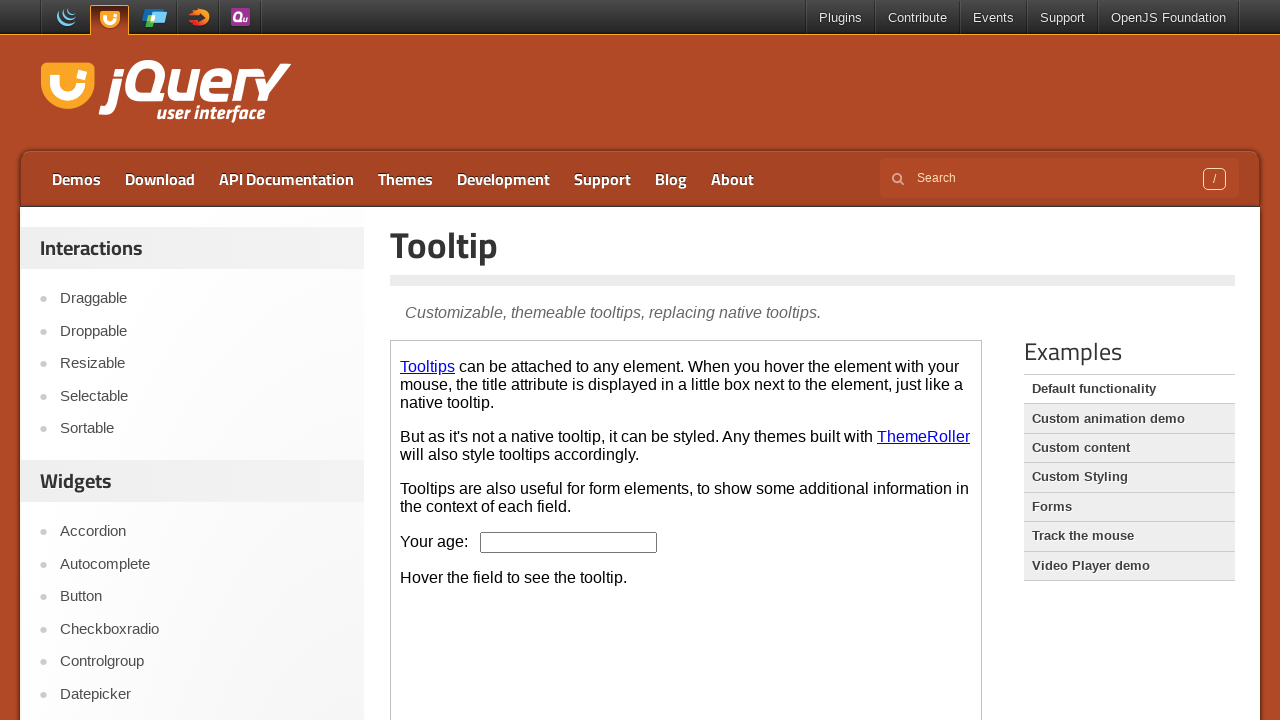

Hovered over age input field to trigger tooltip at (569, 542) on .demo-frame >> internal:control=enter-frame >> #age
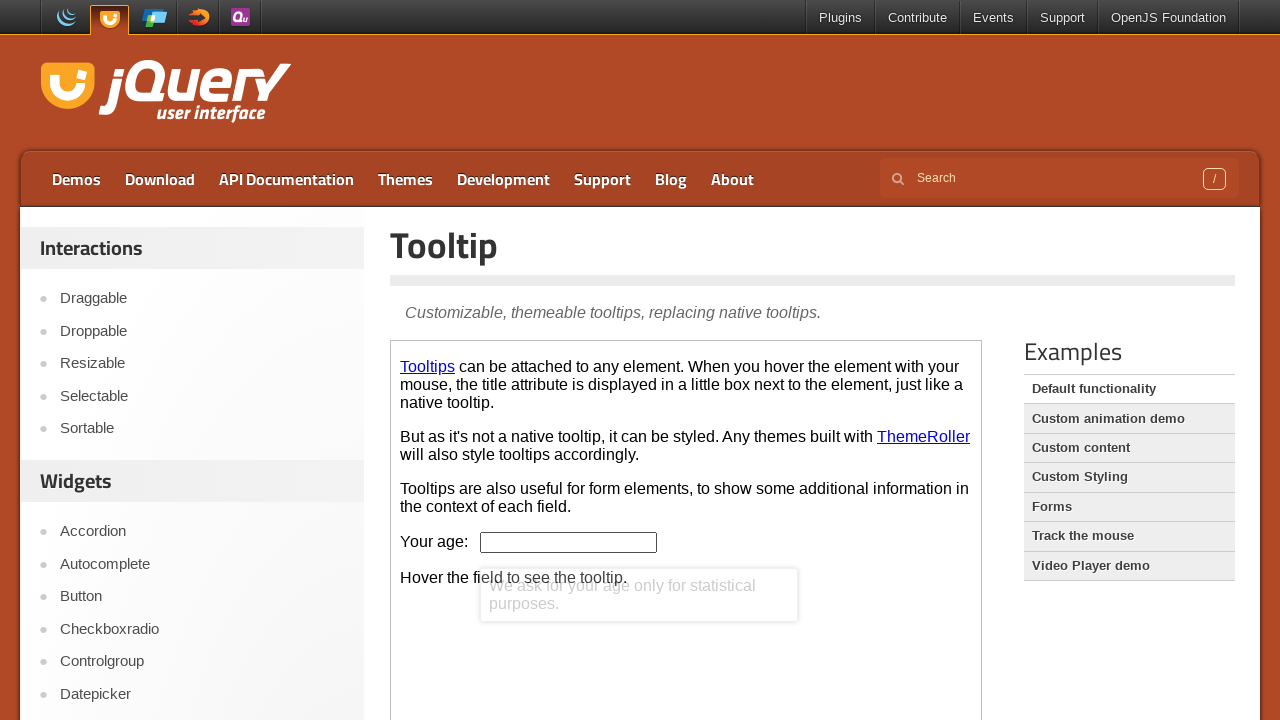

Located tooltip content element
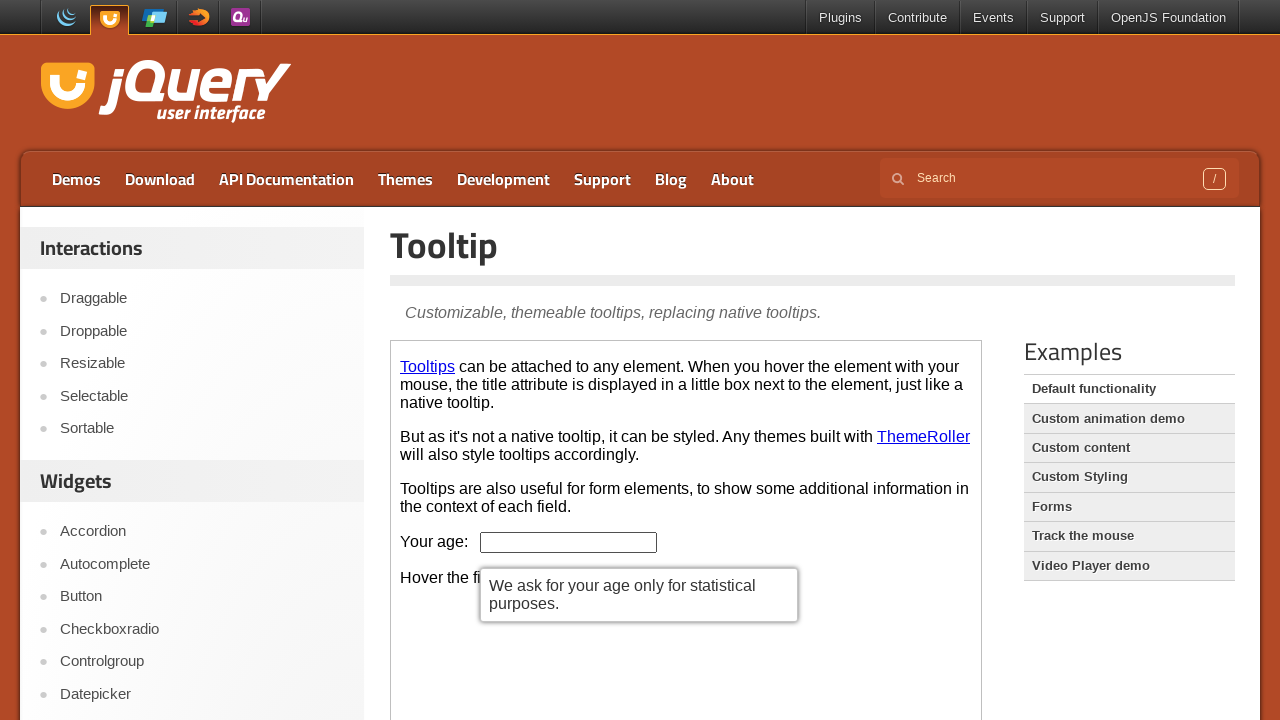

Retrieved tooltip text: 'We ask for your age only for statistical purposes.'
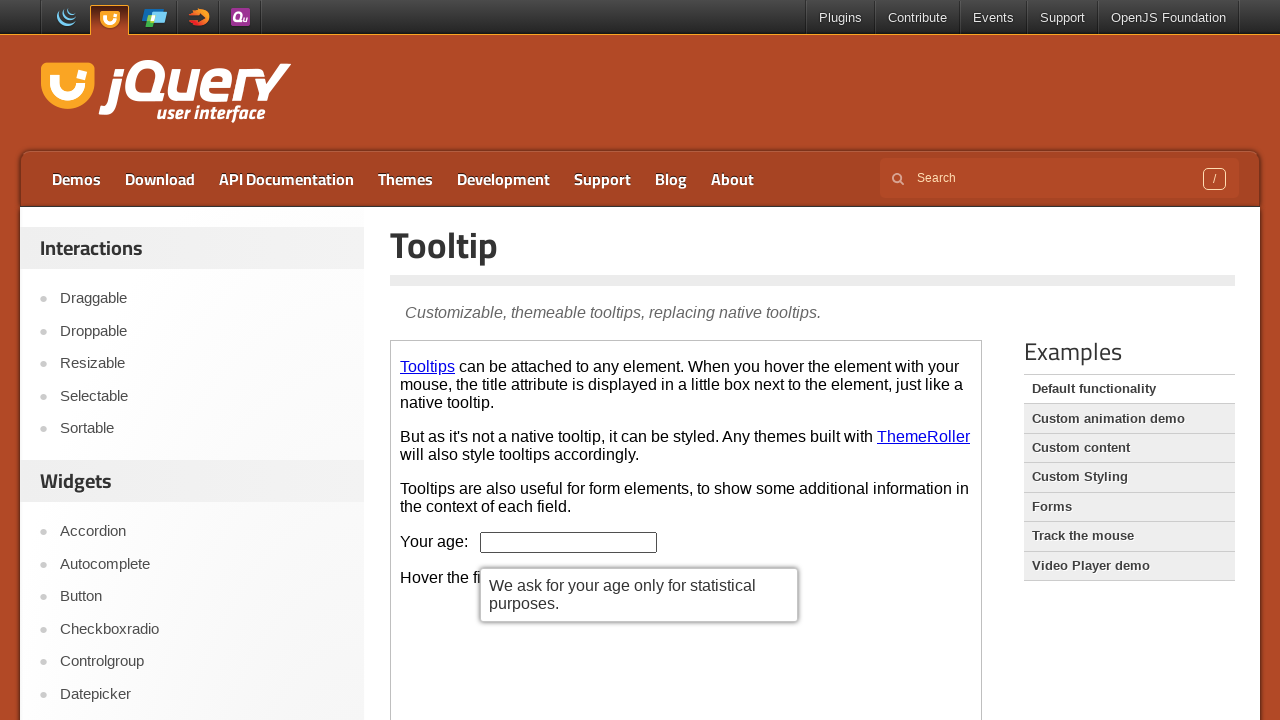

Printed tooltip text to console
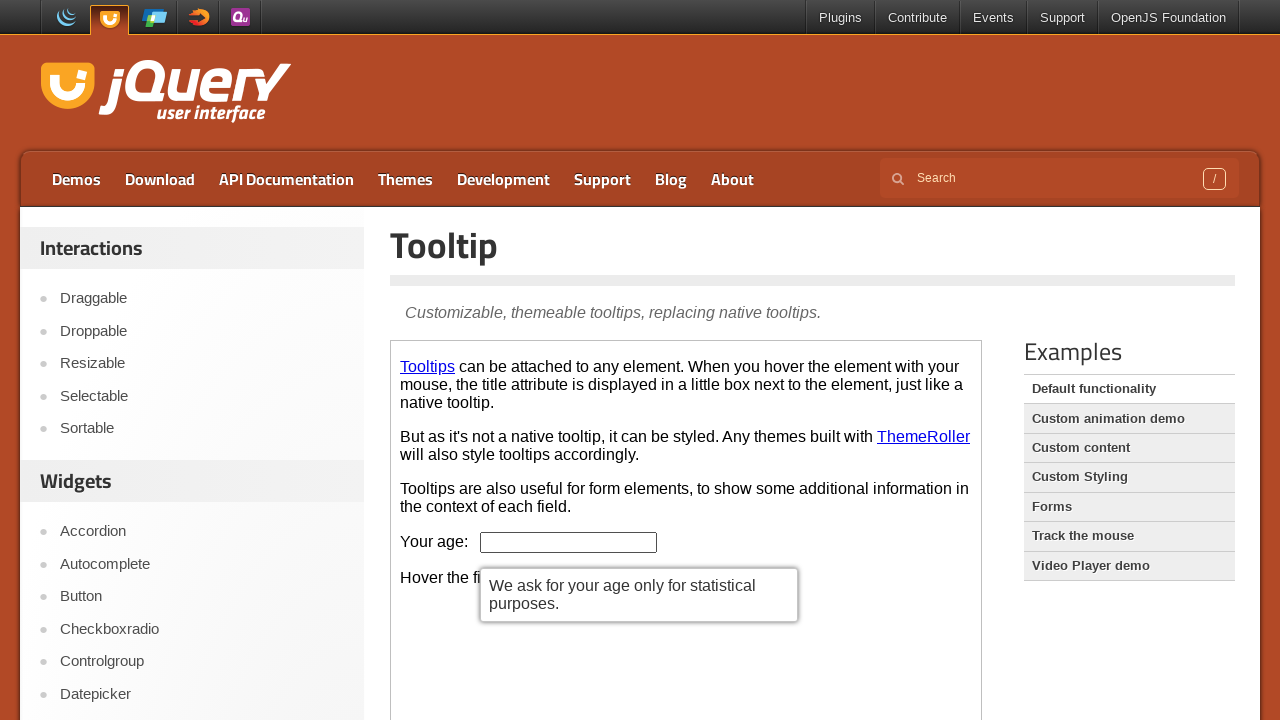

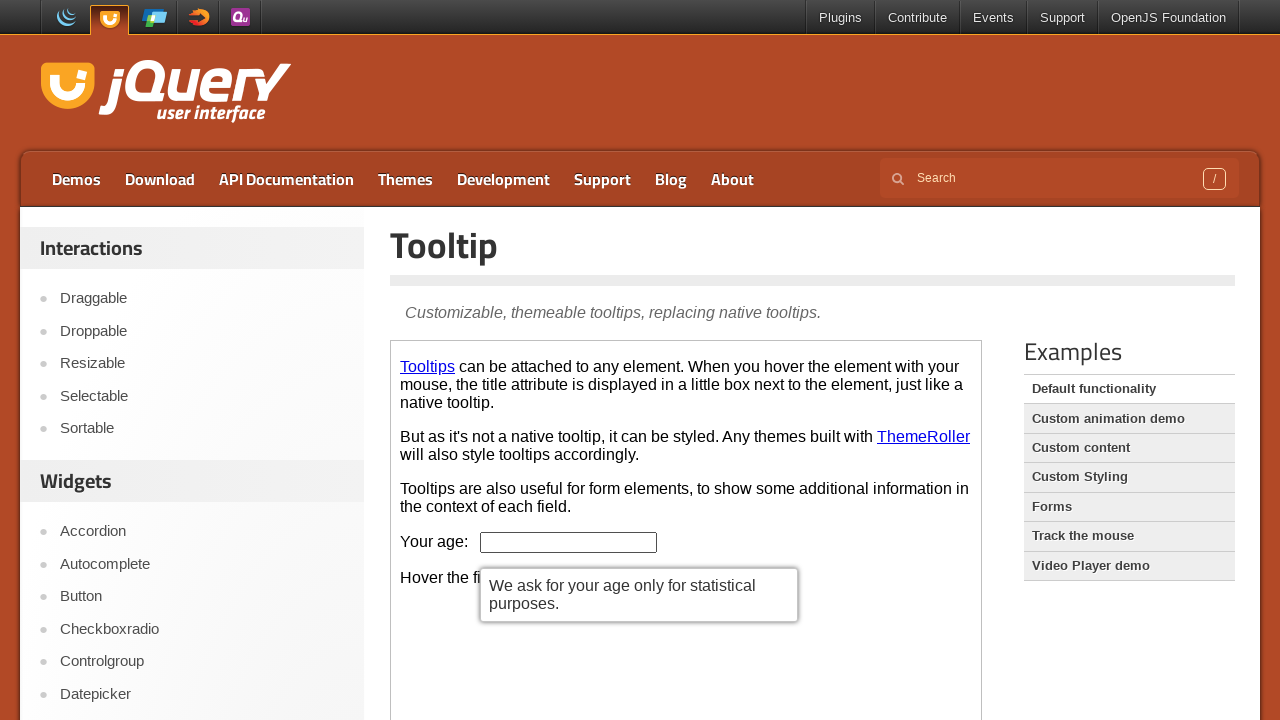